Tests web table handling by verifying table structure (columns and rows count) and navigating through pagination to interact with all table pages

Starting URL: https://testautomationpractice.blogspot.com/

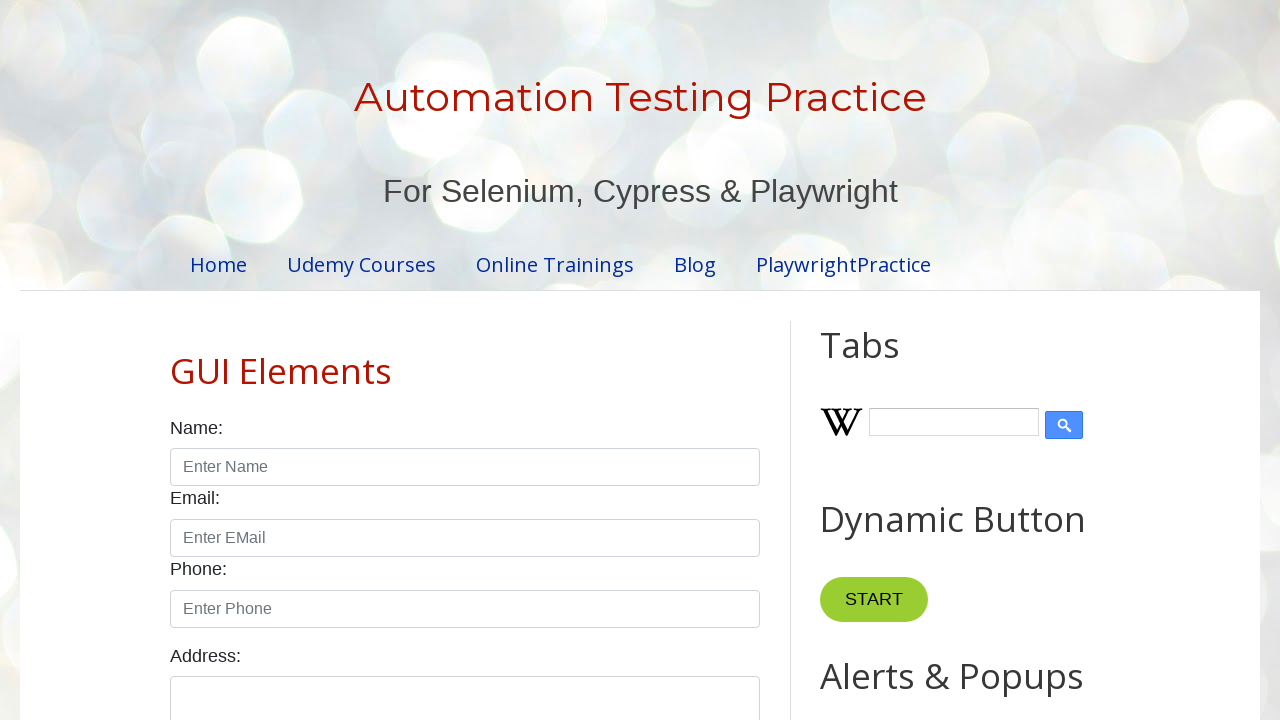

Waited for product table to be visible
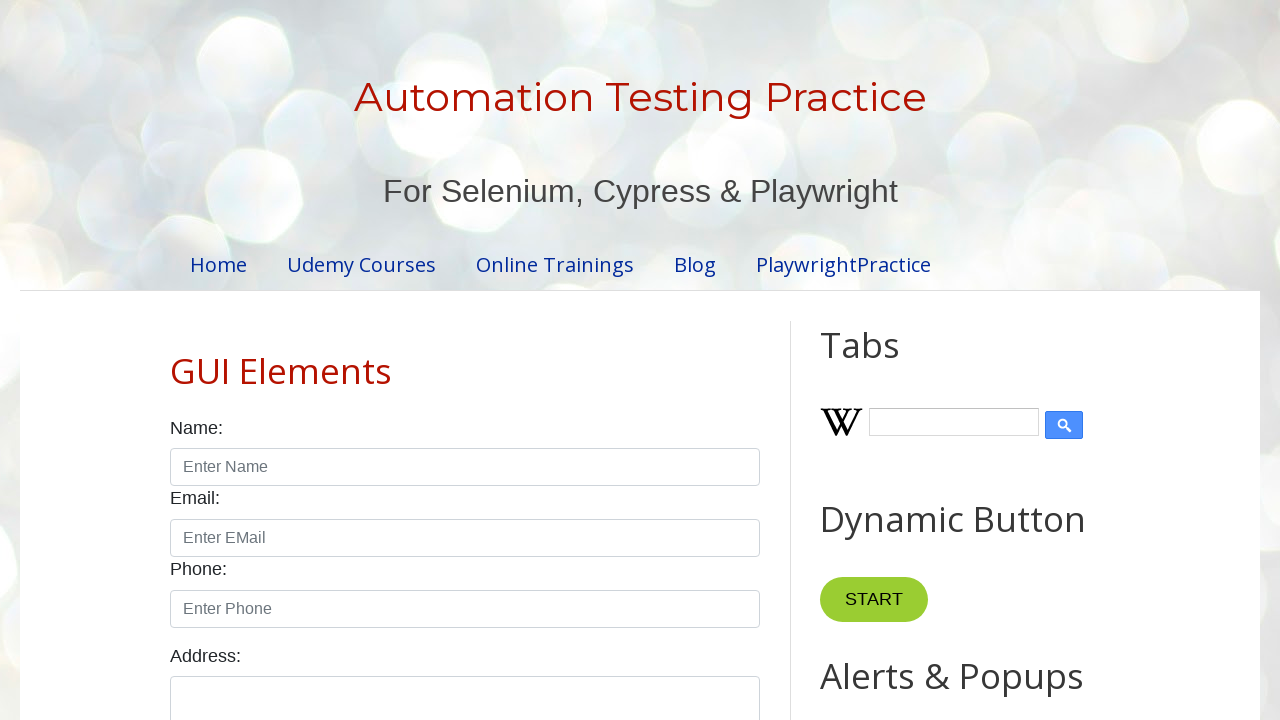

Verified table has 4 columns
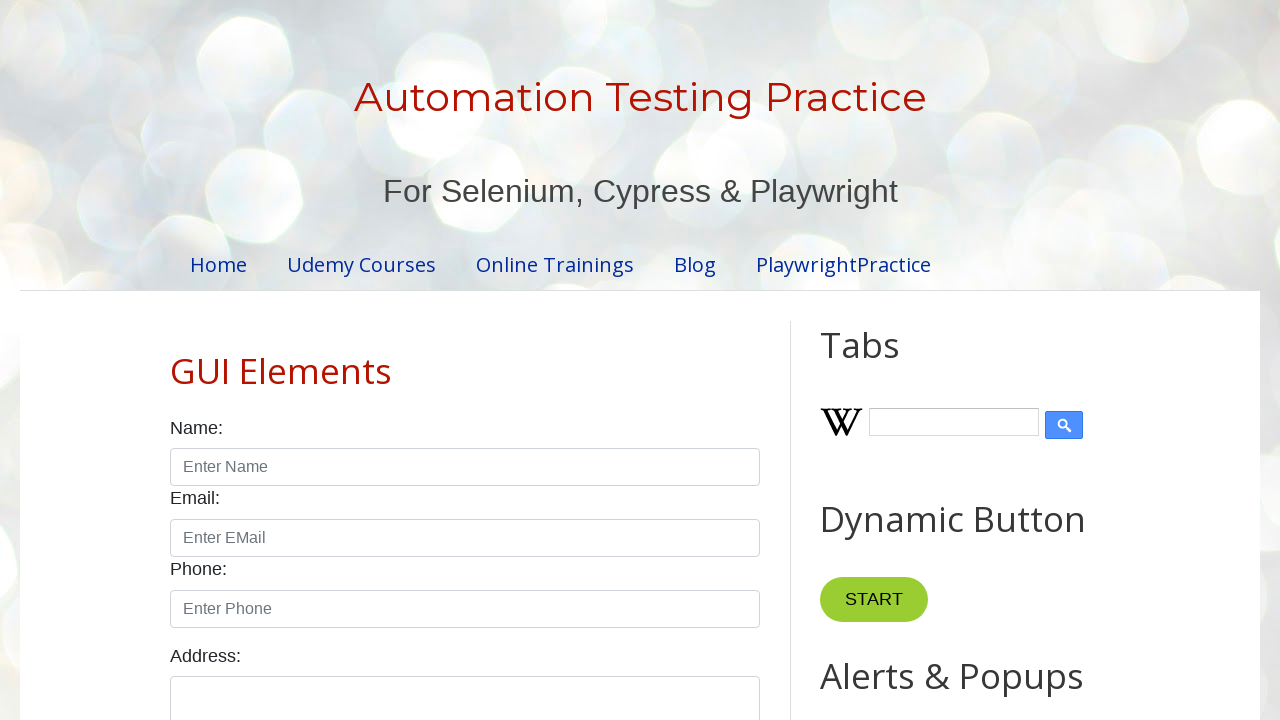

Verified table has 5 rows
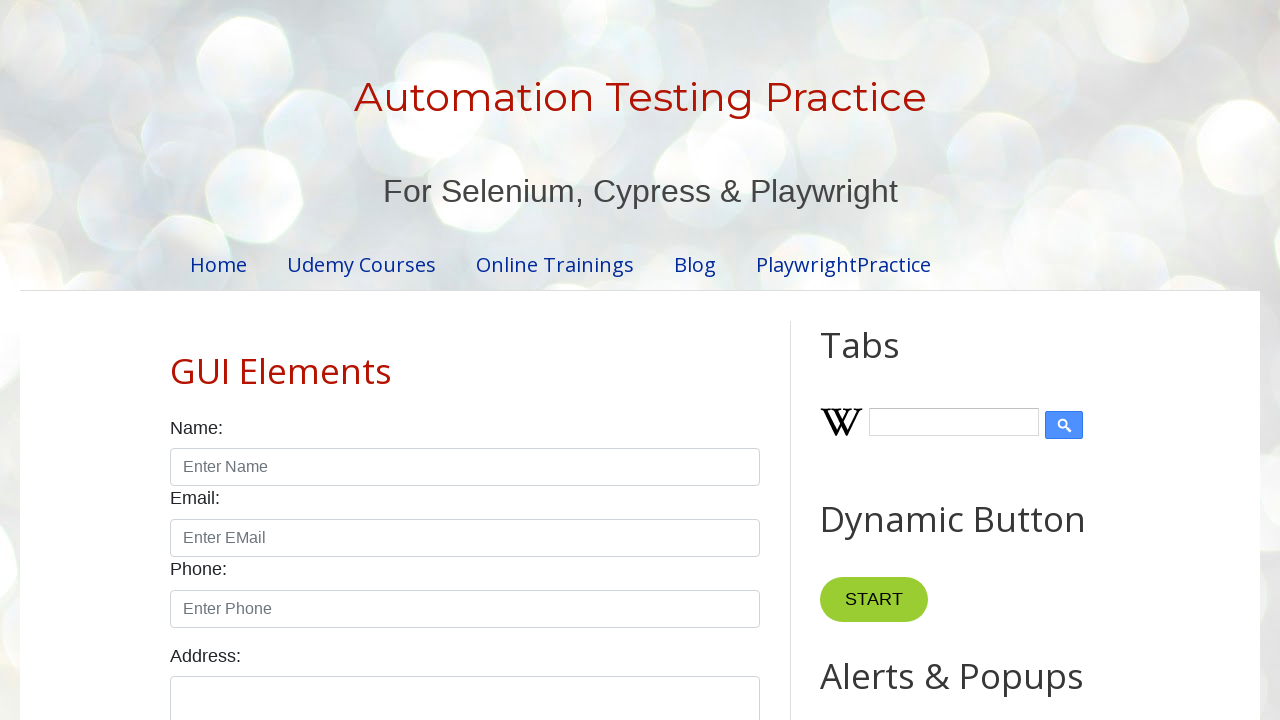

Located 4 pagination links
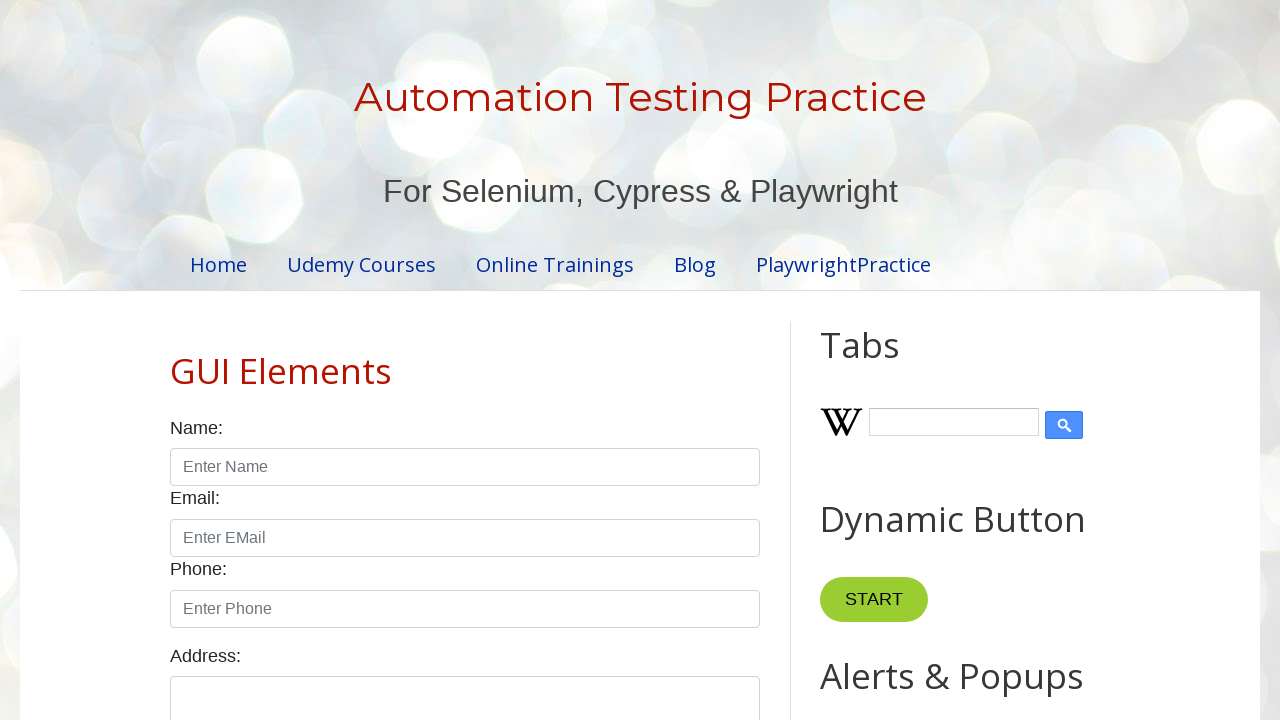

Clicked pagination link 1 to navigate to page 2 at (456, 361) on .pagination li a >> nth=1
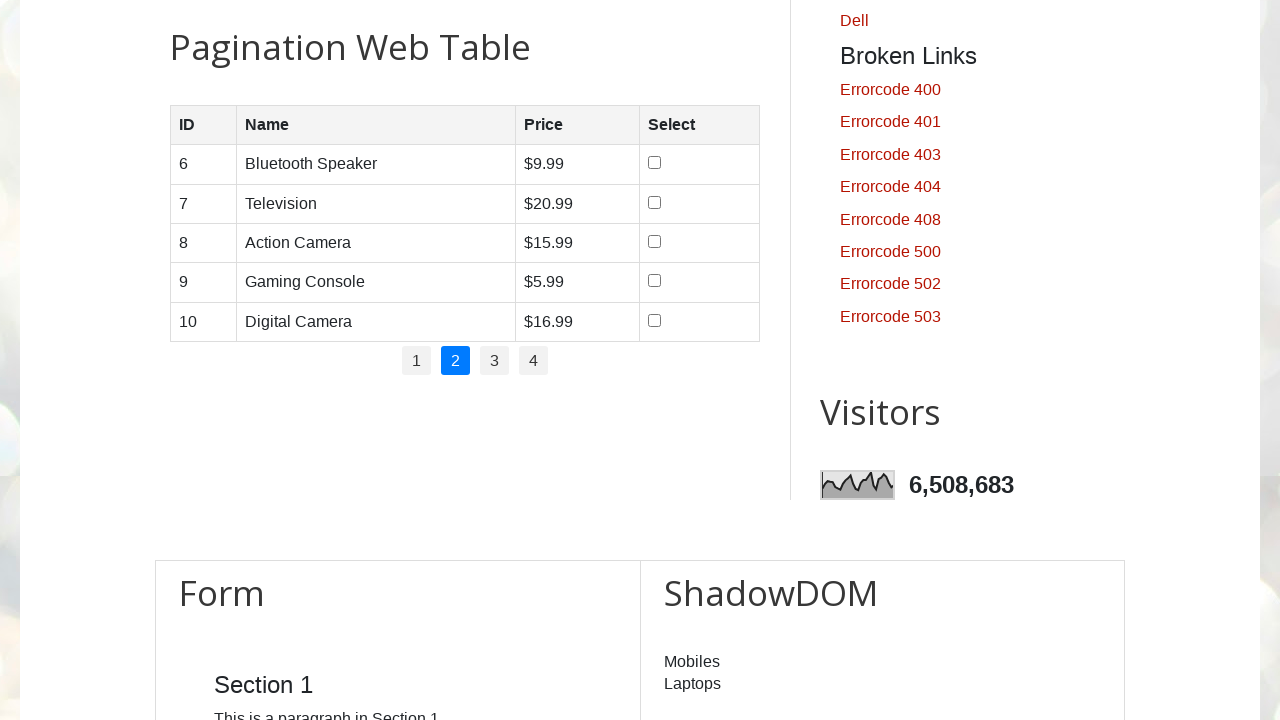

Waited for table to update after navigating to page 2
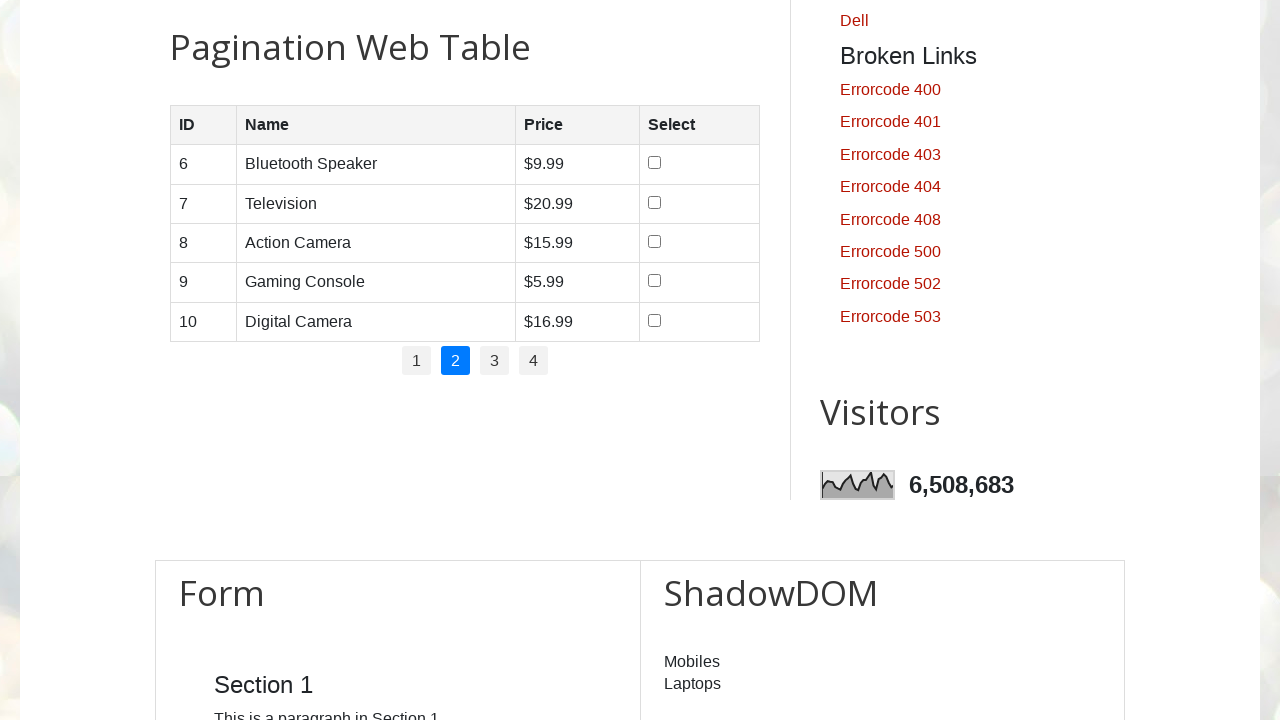

Clicked pagination link 2 to navigate to page 3 at (494, 361) on .pagination li a >> nth=2
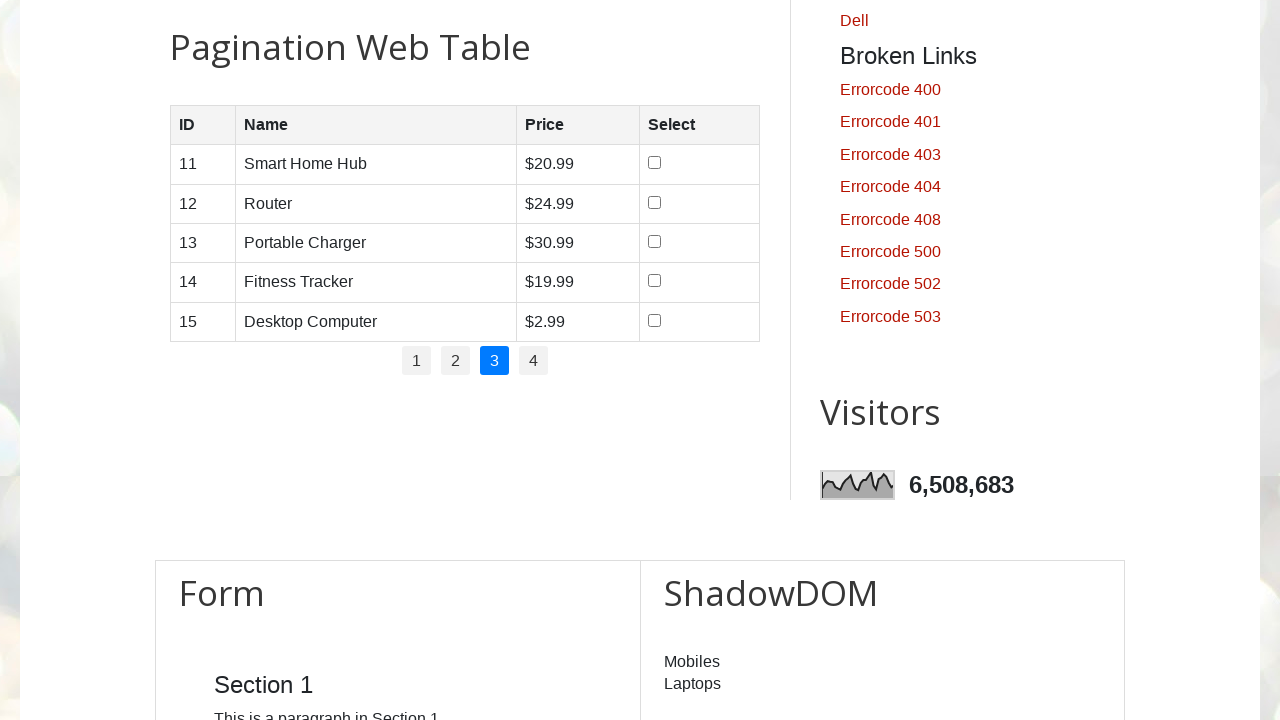

Waited for table to update after navigating to page 3
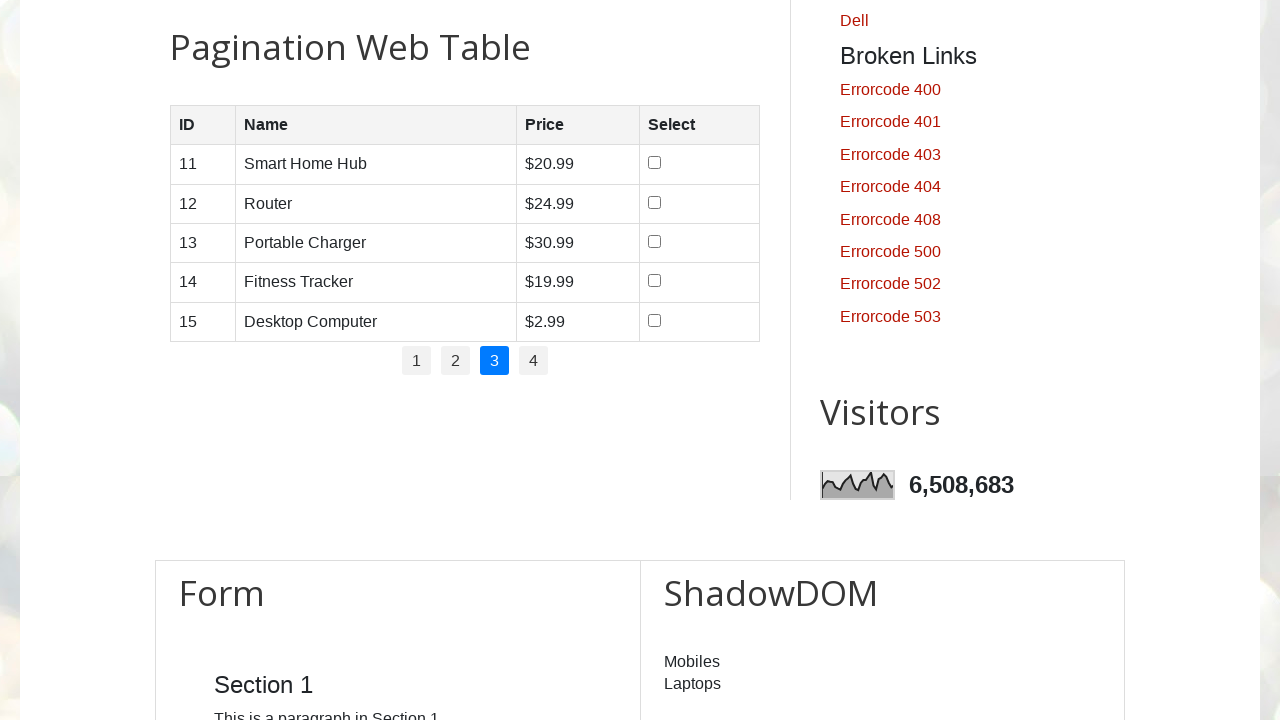

Clicked pagination link 3 to navigate to page 4 at (534, 361) on .pagination li a >> nth=3
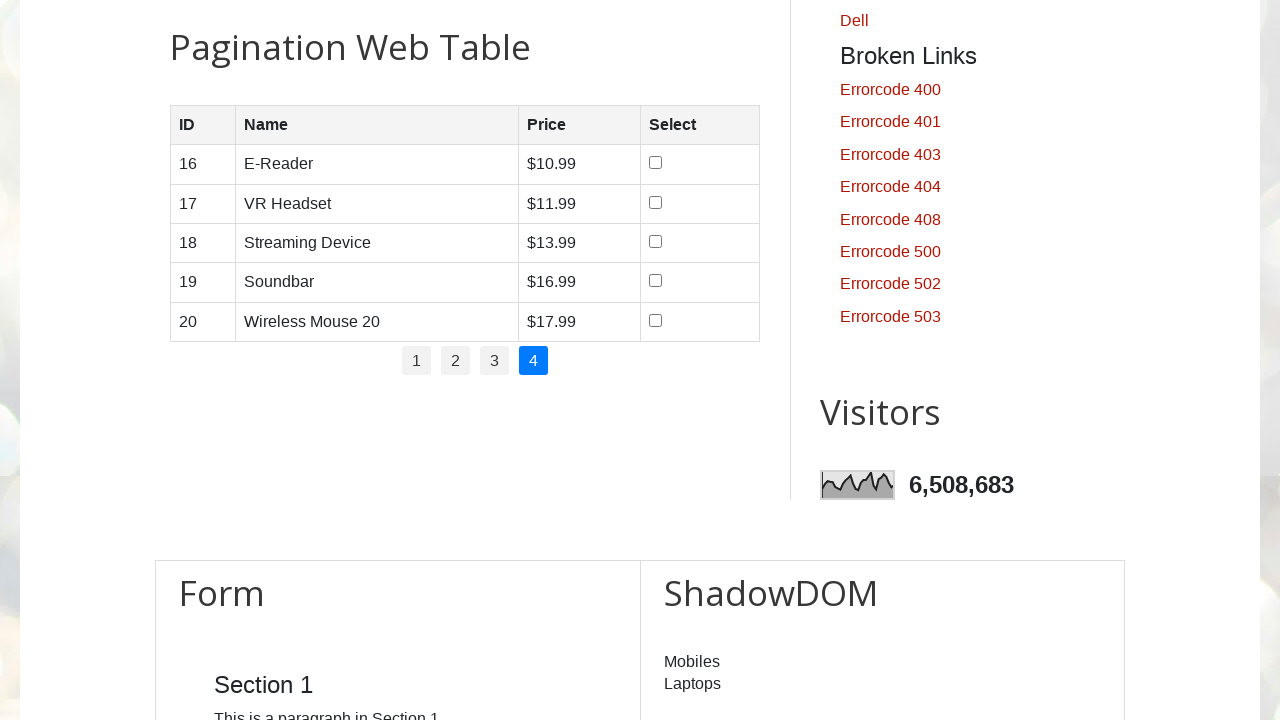

Waited for table to update after navigating to page 4
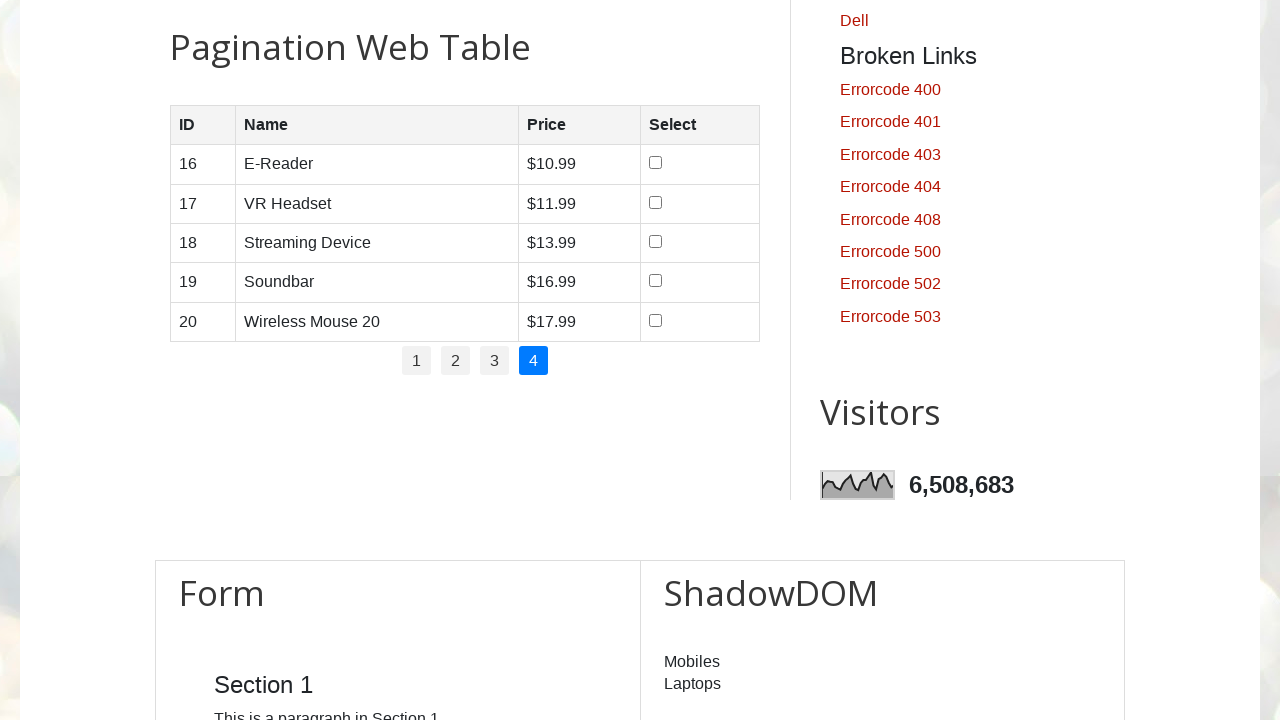

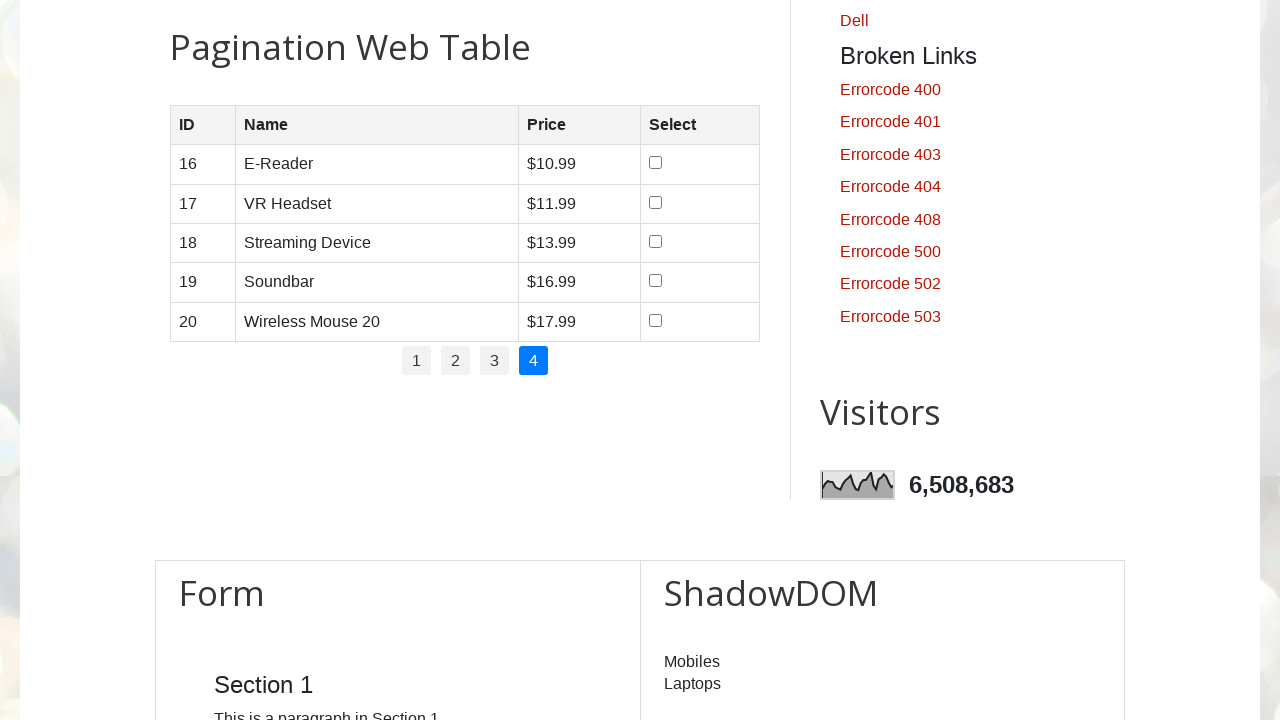